Tests button click functionality by clicking the first button on the page and interacting with the resulting alert popup

Starting URL: https://mdn.github.io/learning-area/tools-testing/cross-browser-testing/accessibility/native-keyboard-accessibility.html

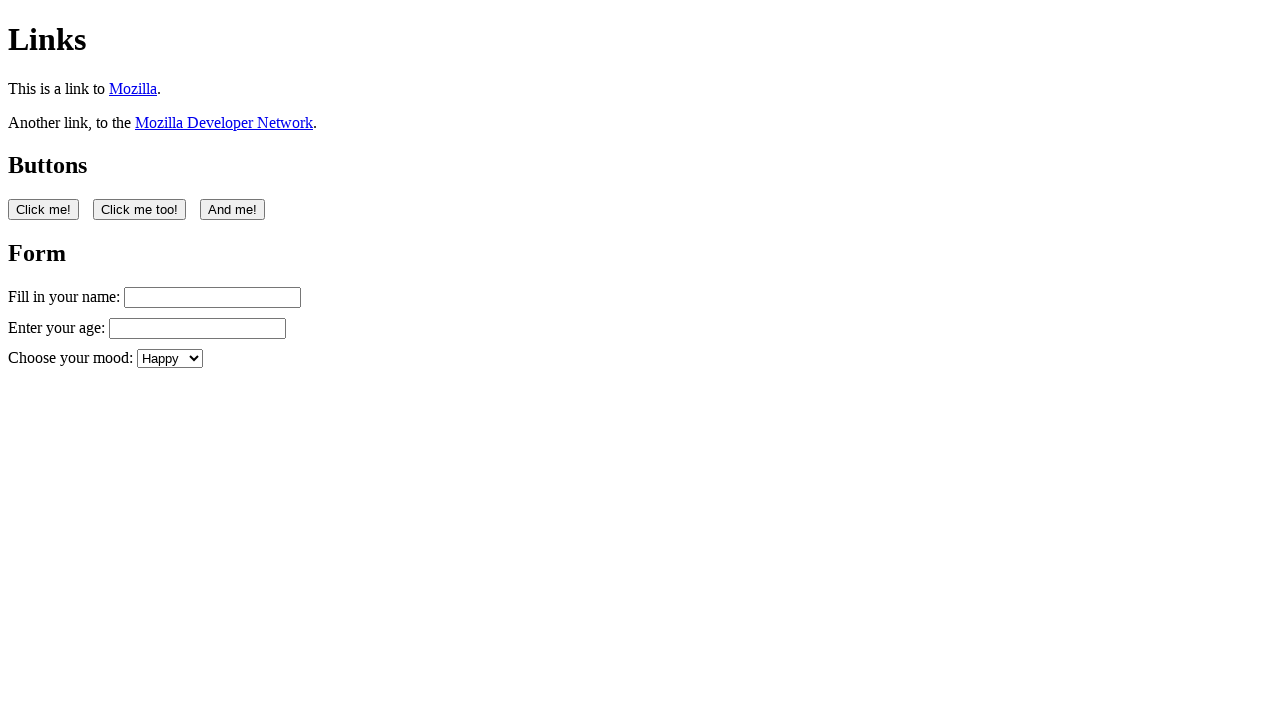

Clicked the first button on the page at (44, 209) on button:nth-of-type(1)
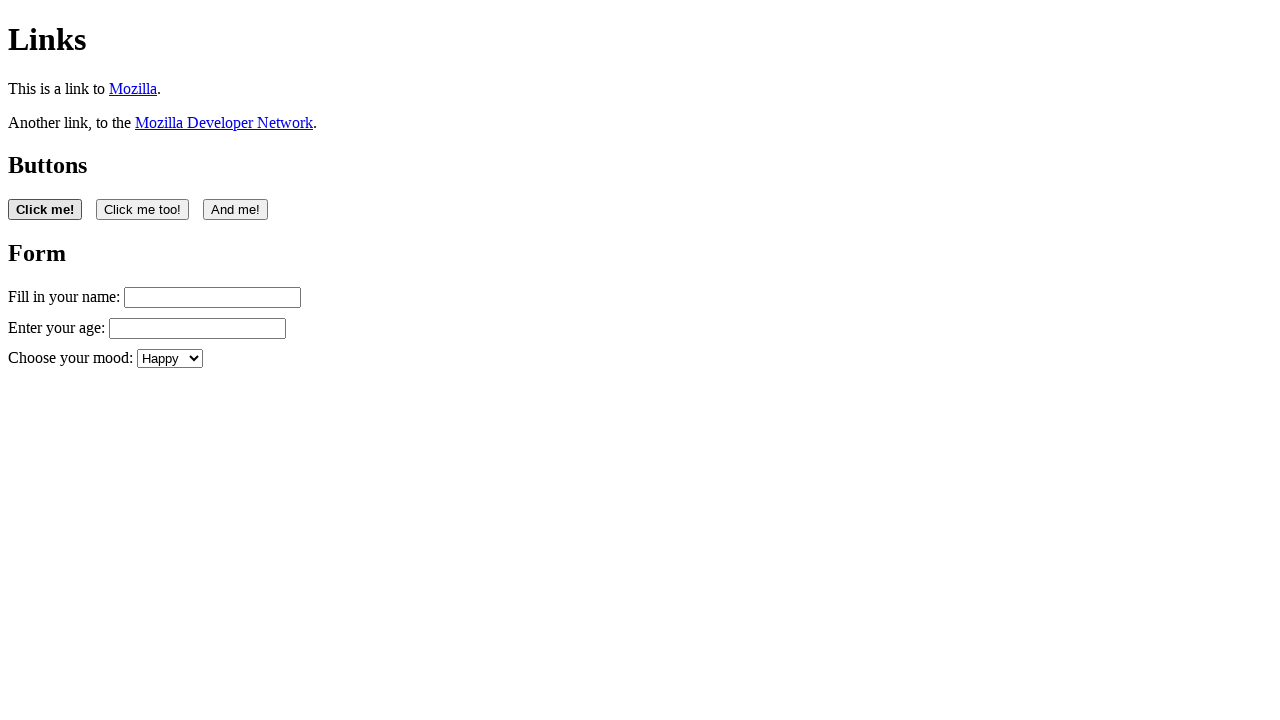

Set up dialog handler to accept alerts
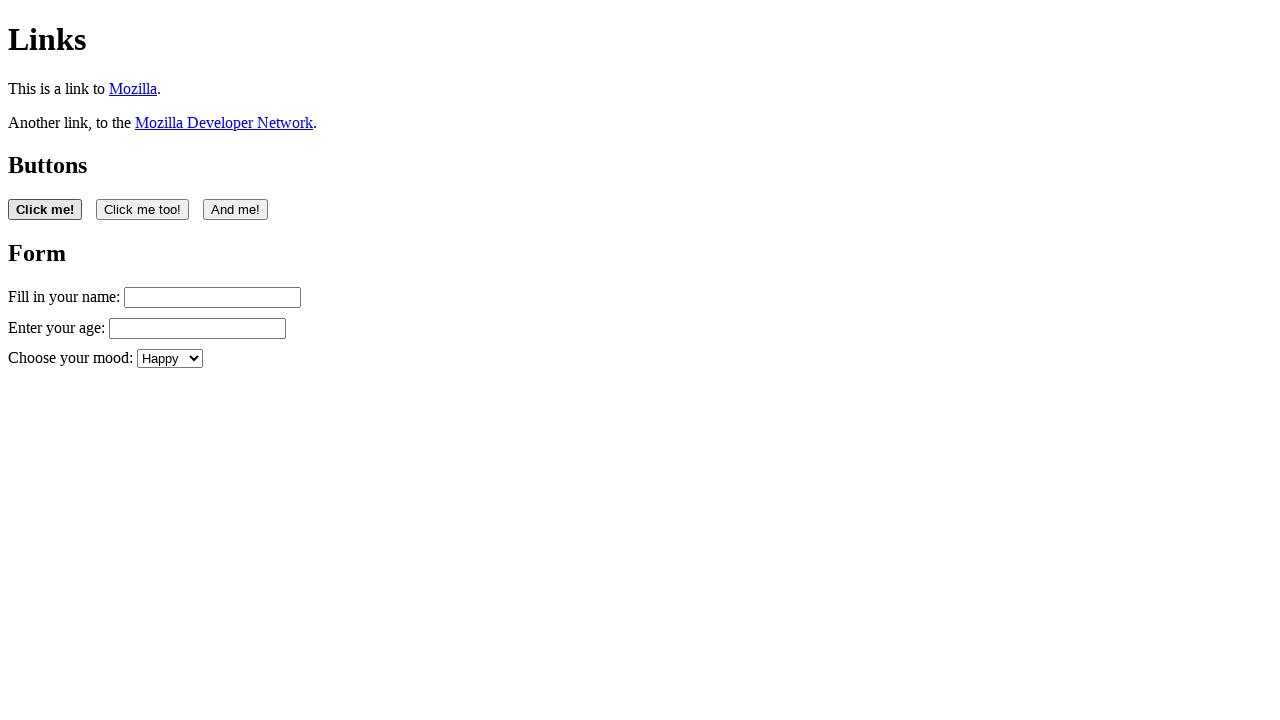

Waited for alert dialog to appear and be accepted
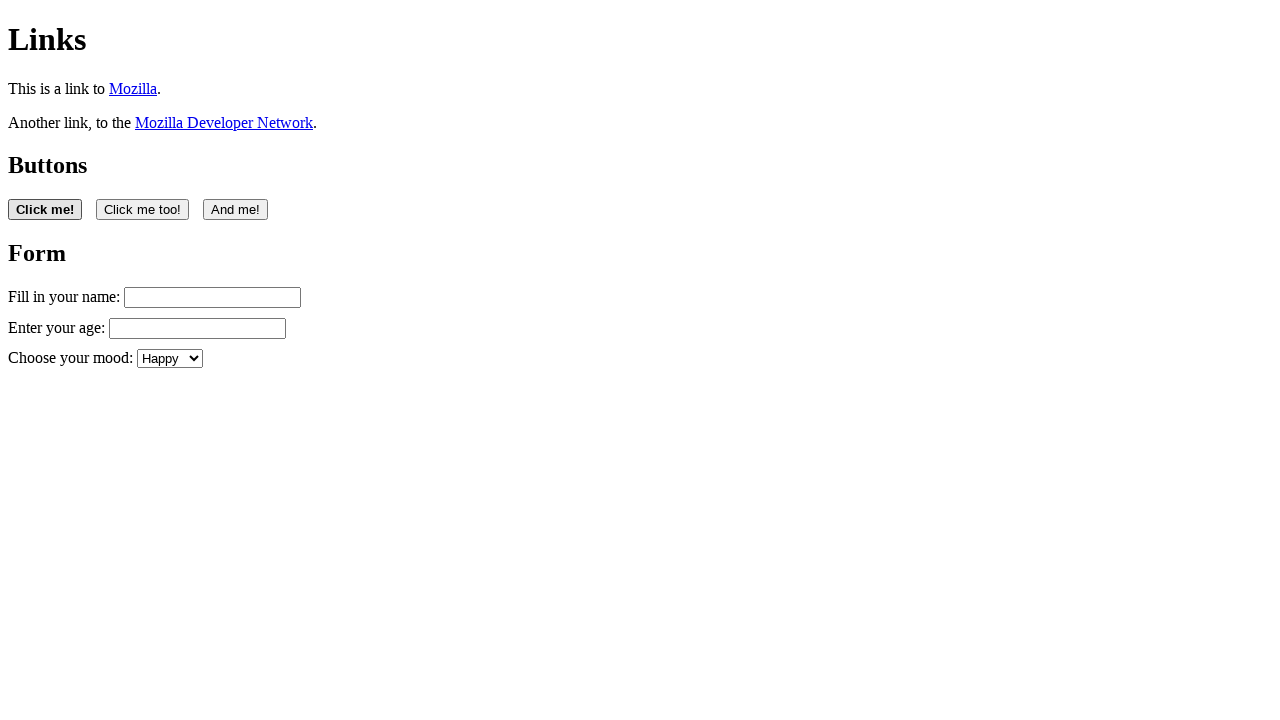

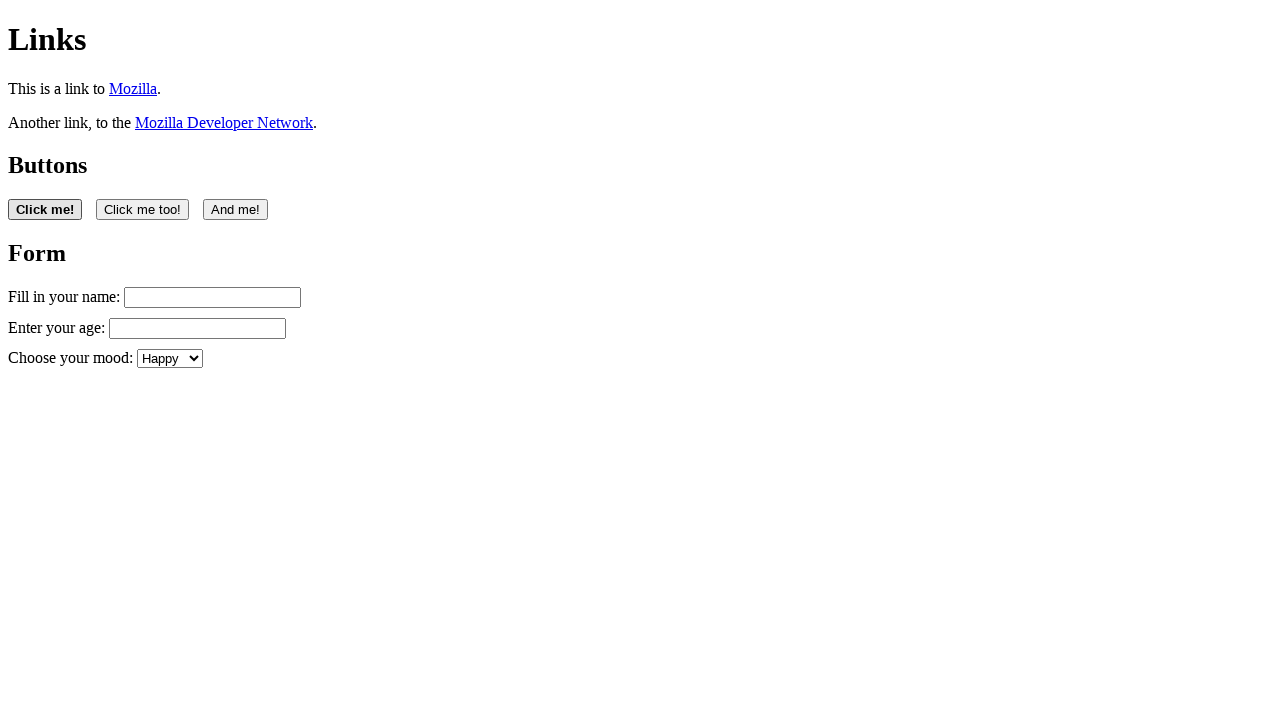